Tests jQuery UI datepicker functionality by navigating through months and years to select a specific future date

Starting URL: https://jqueryui.com/datepicker/

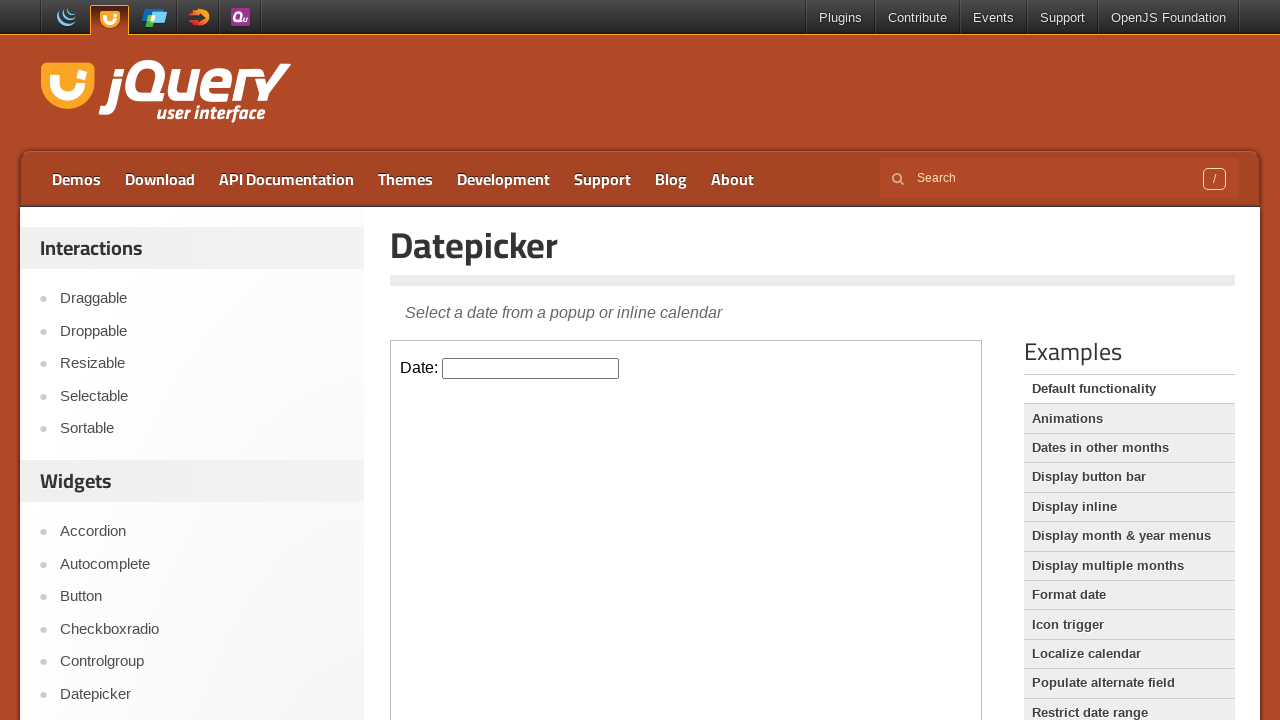

Located the demo iframe containing the datepicker
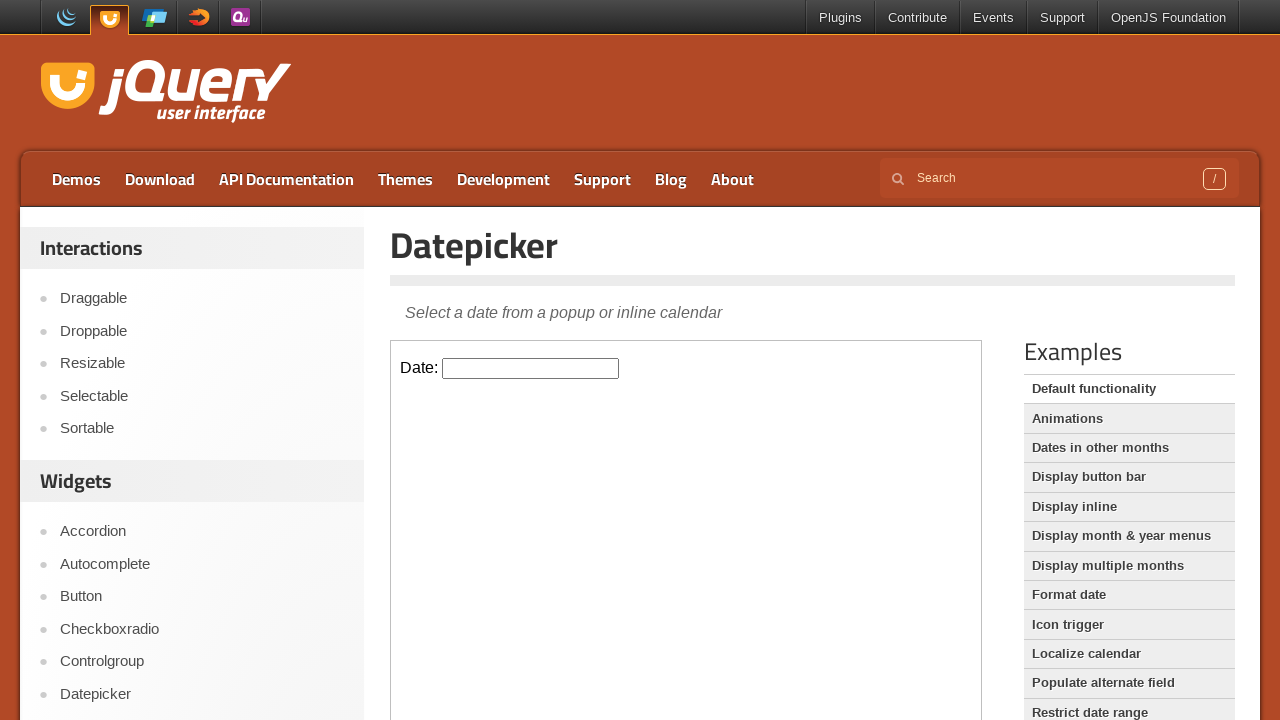

Clicked on the datepicker input field to open the calendar at (531, 368) on xpath=//iframe[@class='demo-frame'] >> internal:control=enter-frame >> #datepick
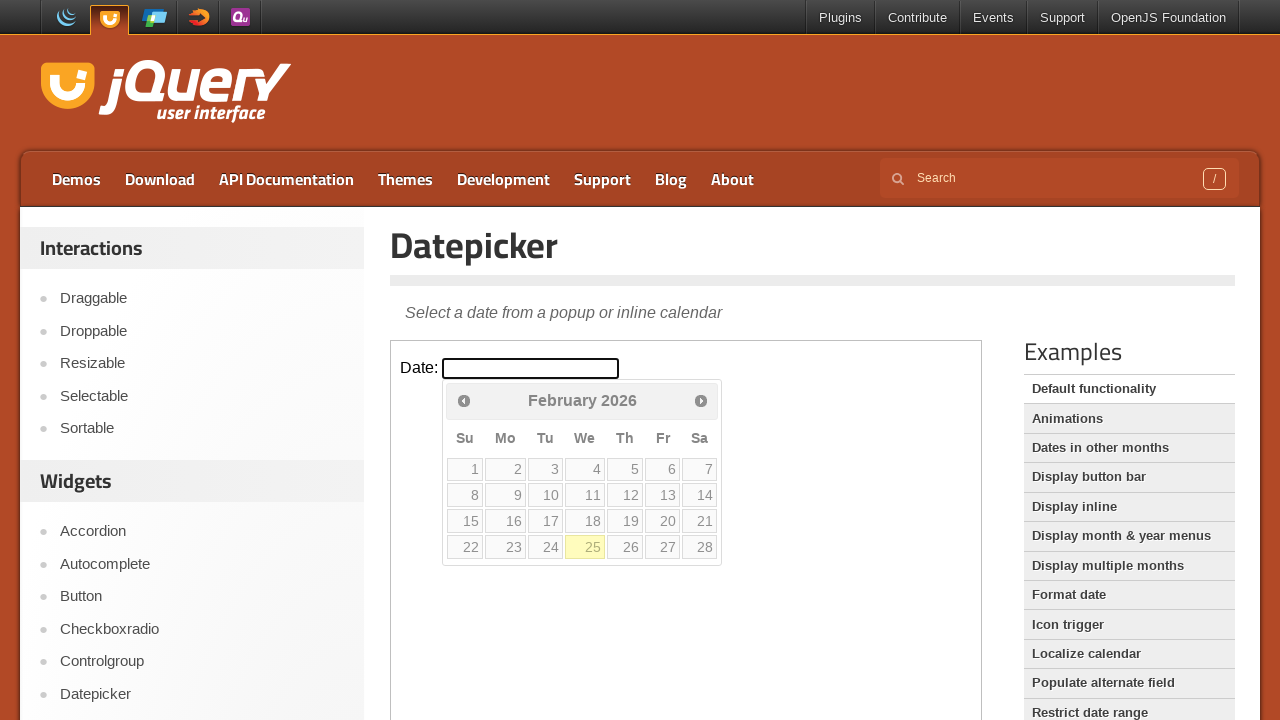

Retrieved current year: 2026
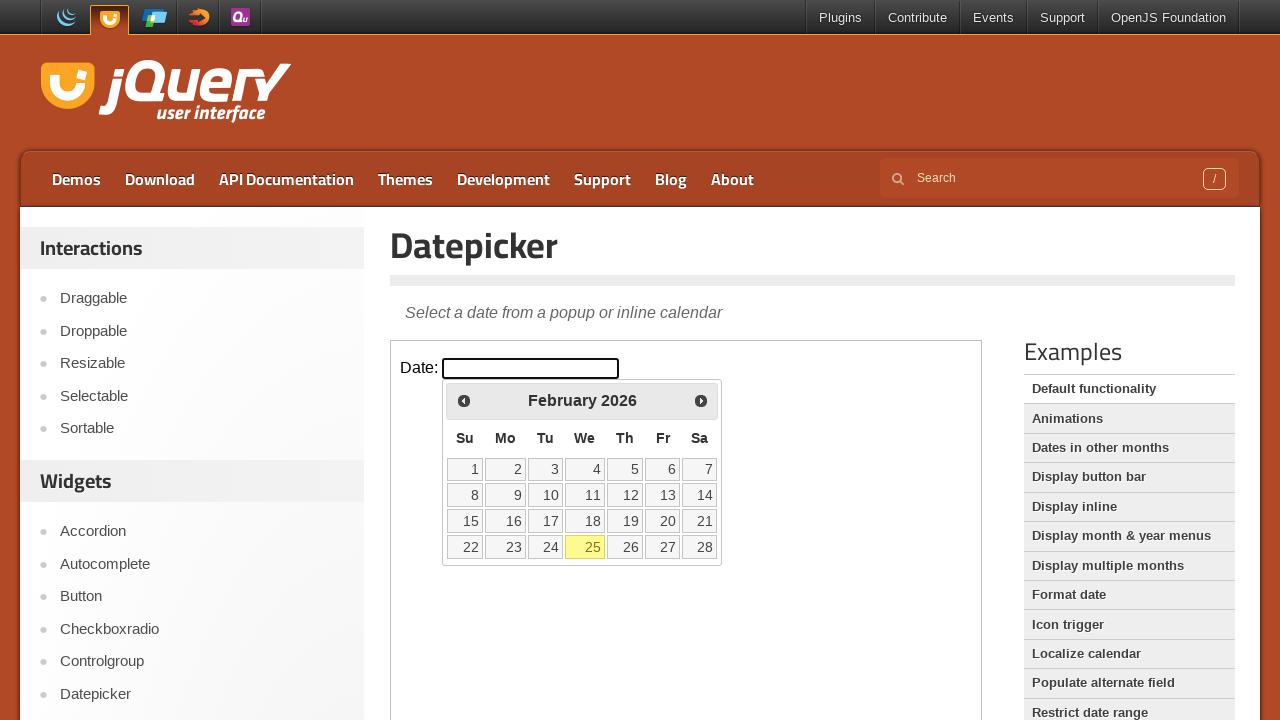

Retrieved current month: February
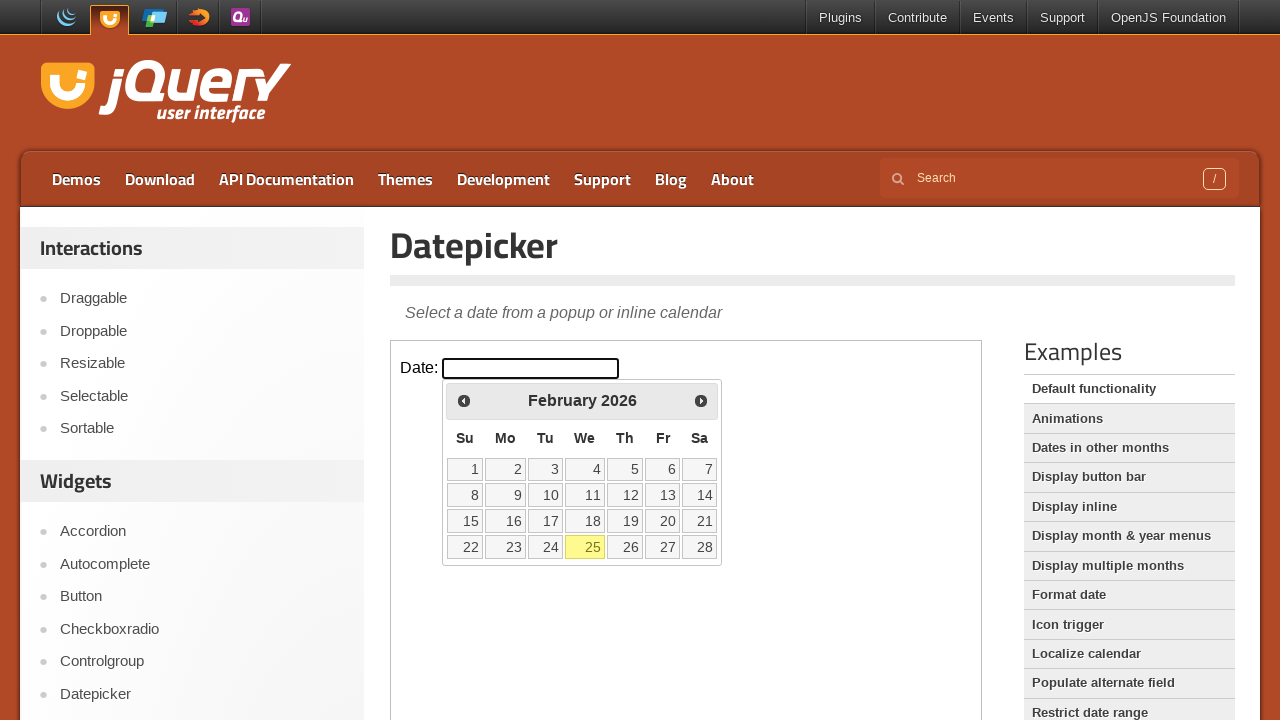

Clicked Next button to navigate forward (currently viewing February 2026) at (701, 400) on xpath=//iframe[@class='demo-frame'] >> internal:control=enter-frame >> xpath=//a
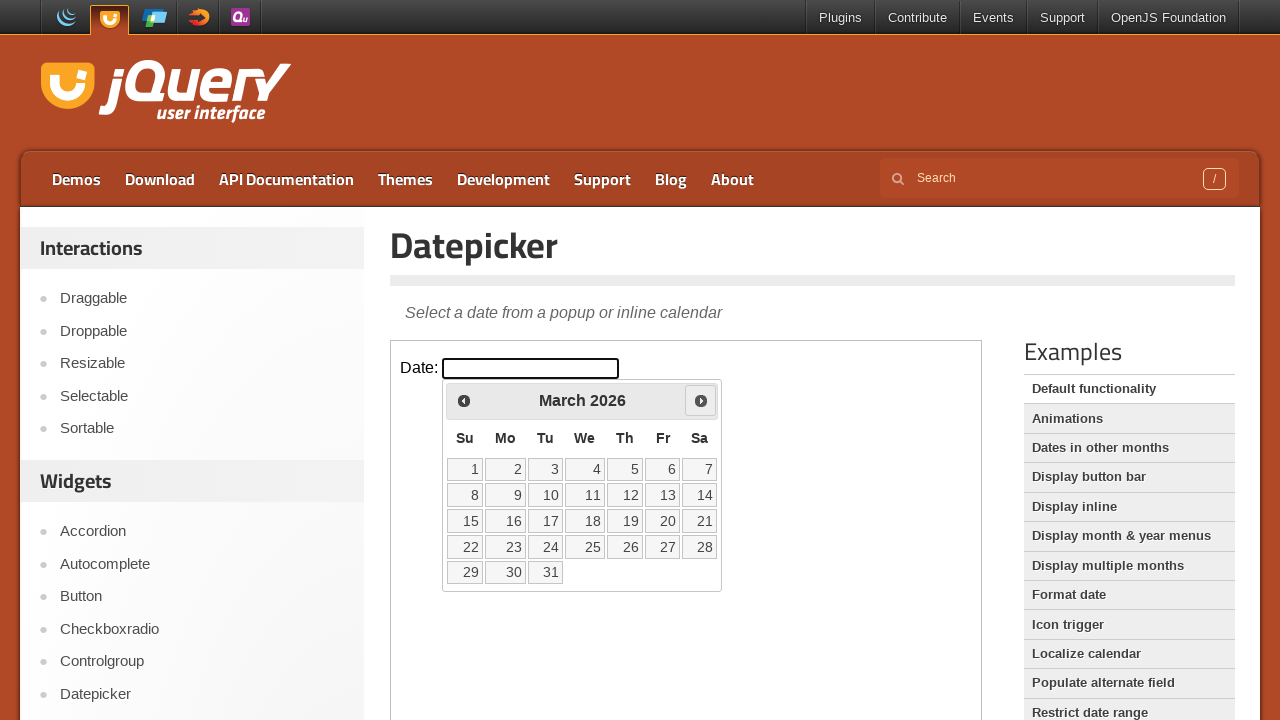

Retrieved current year: 2026
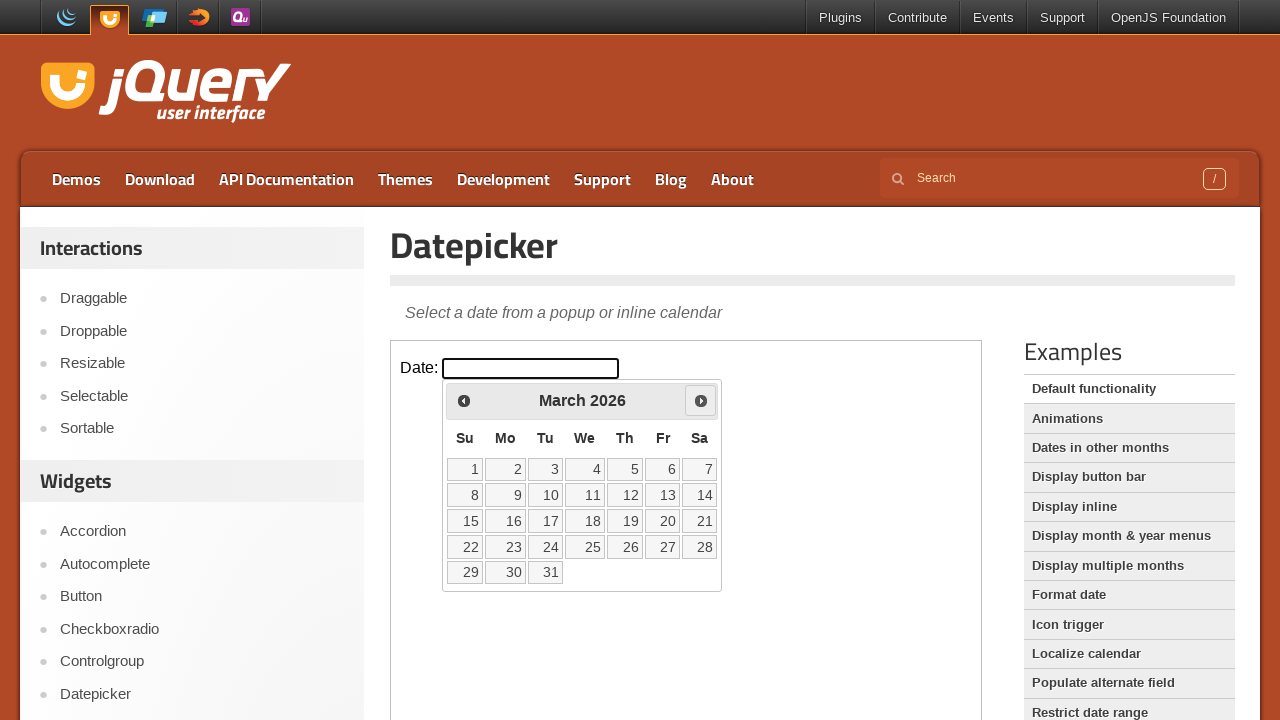

Retrieved current month: March
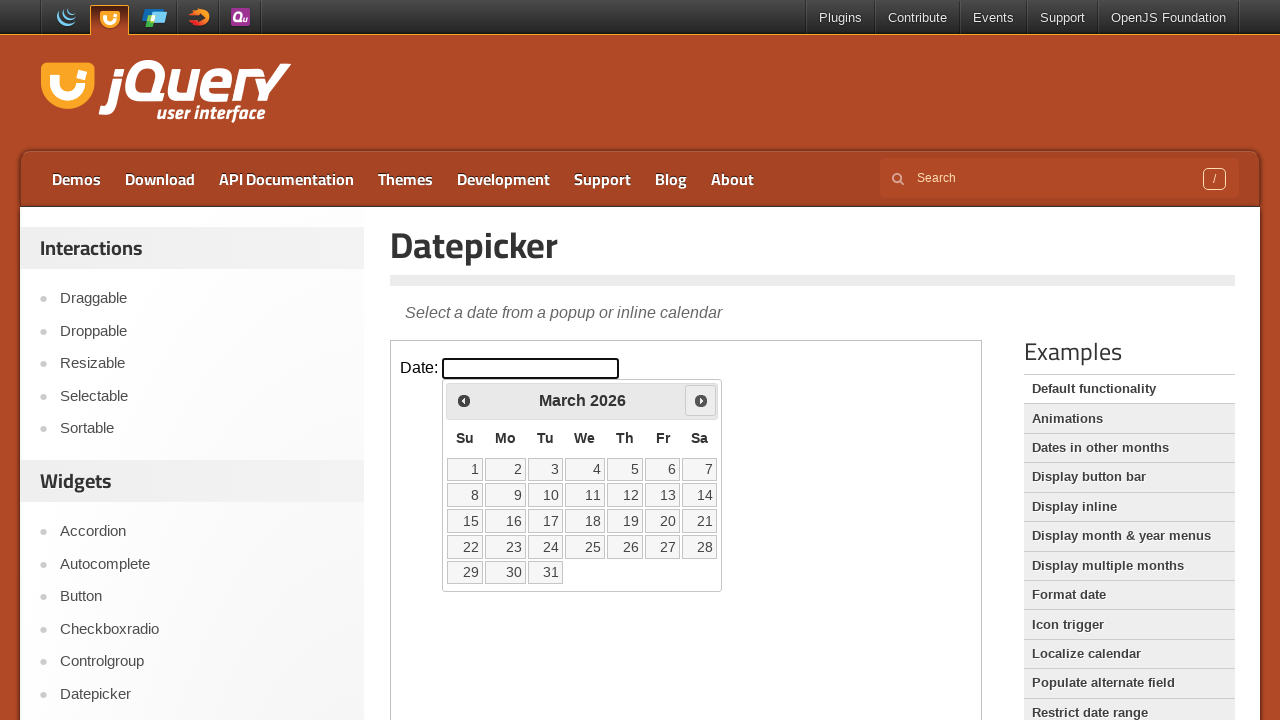

Clicked Next button to navigate forward (currently viewing March 2026) at (701, 400) on xpath=//iframe[@class='demo-frame'] >> internal:control=enter-frame >> xpath=//a
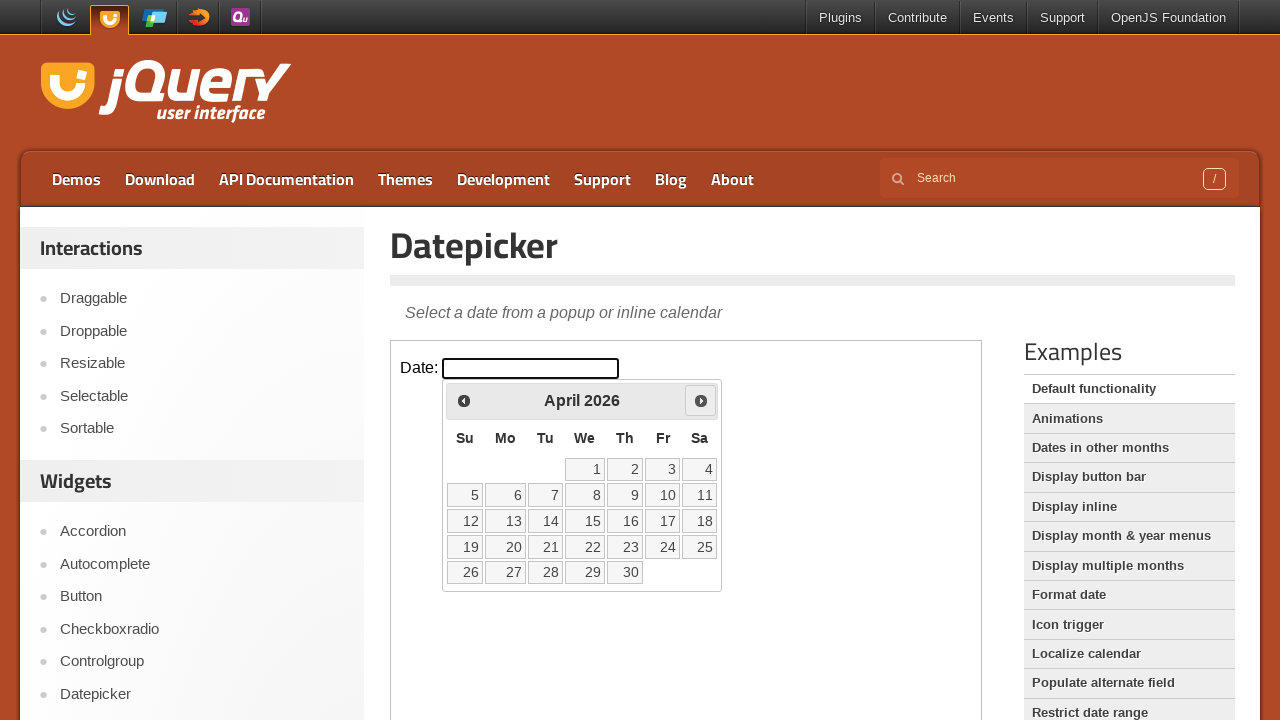

Retrieved current year: 2026
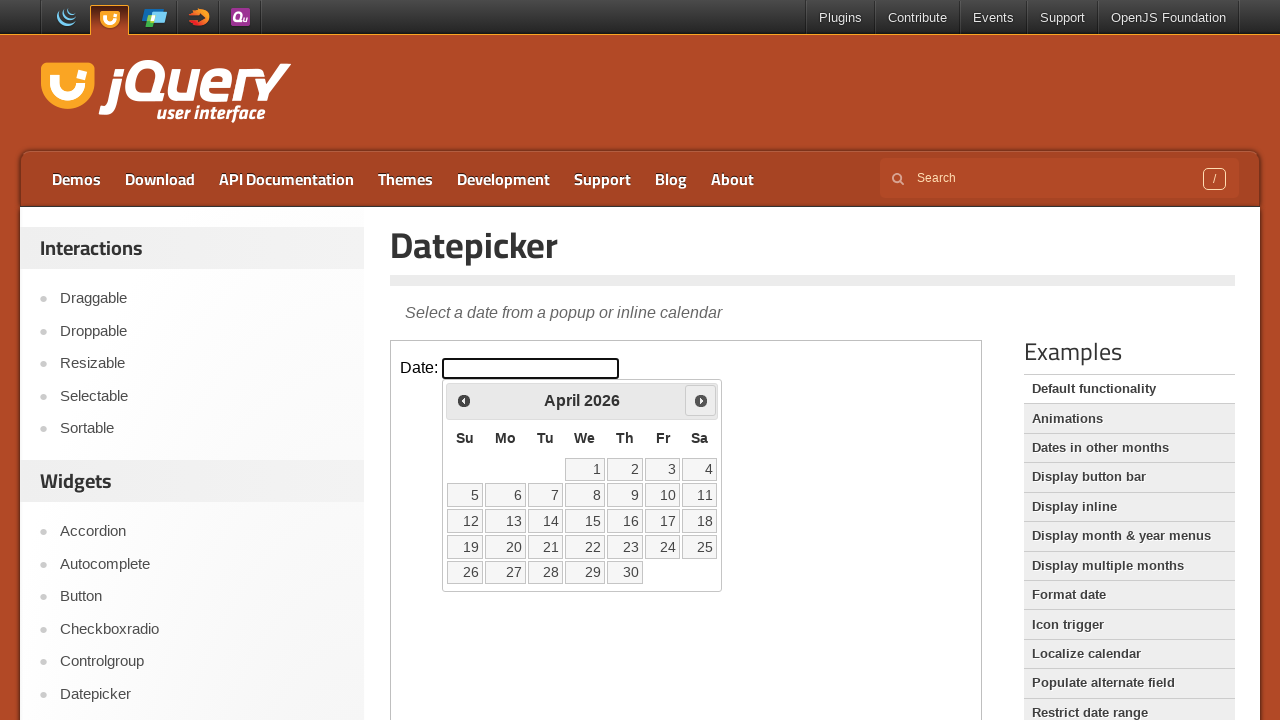

Retrieved current month: April
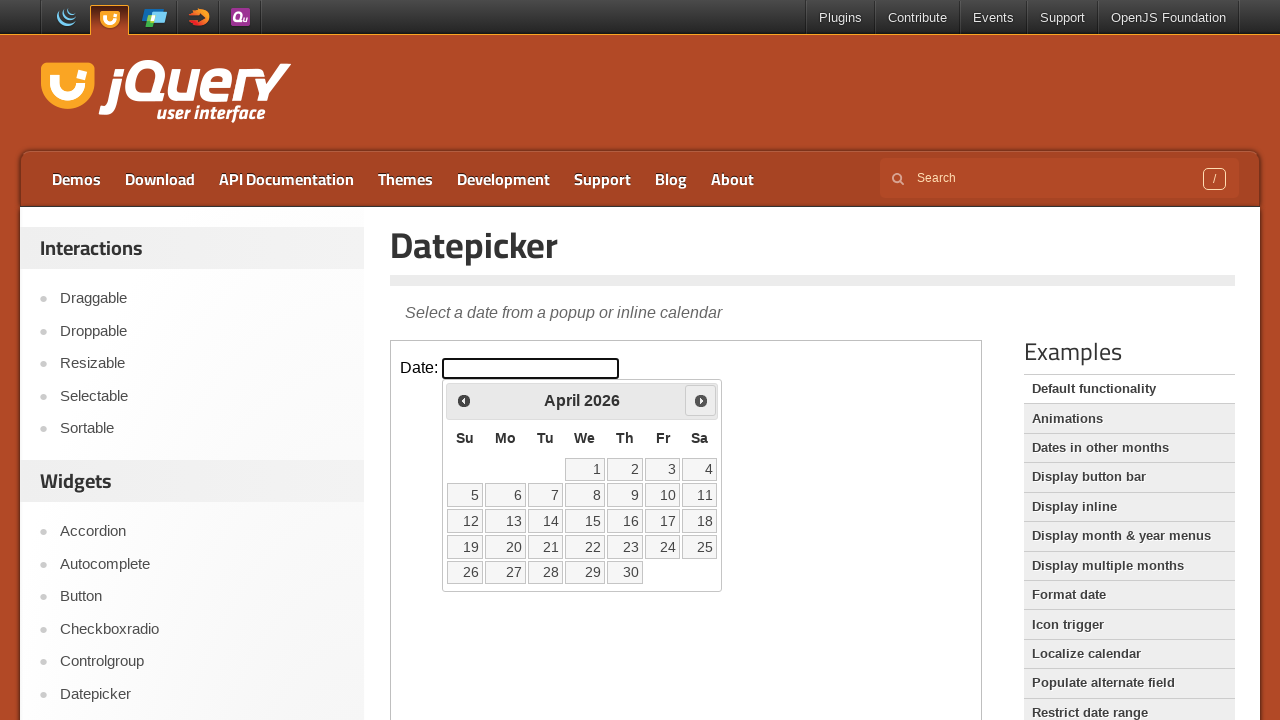

Clicked Next button to navigate forward (currently viewing April 2026) at (701, 400) on xpath=//iframe[@class='demo-frame'] >> internal:control=enter-frame >> xpath=//a
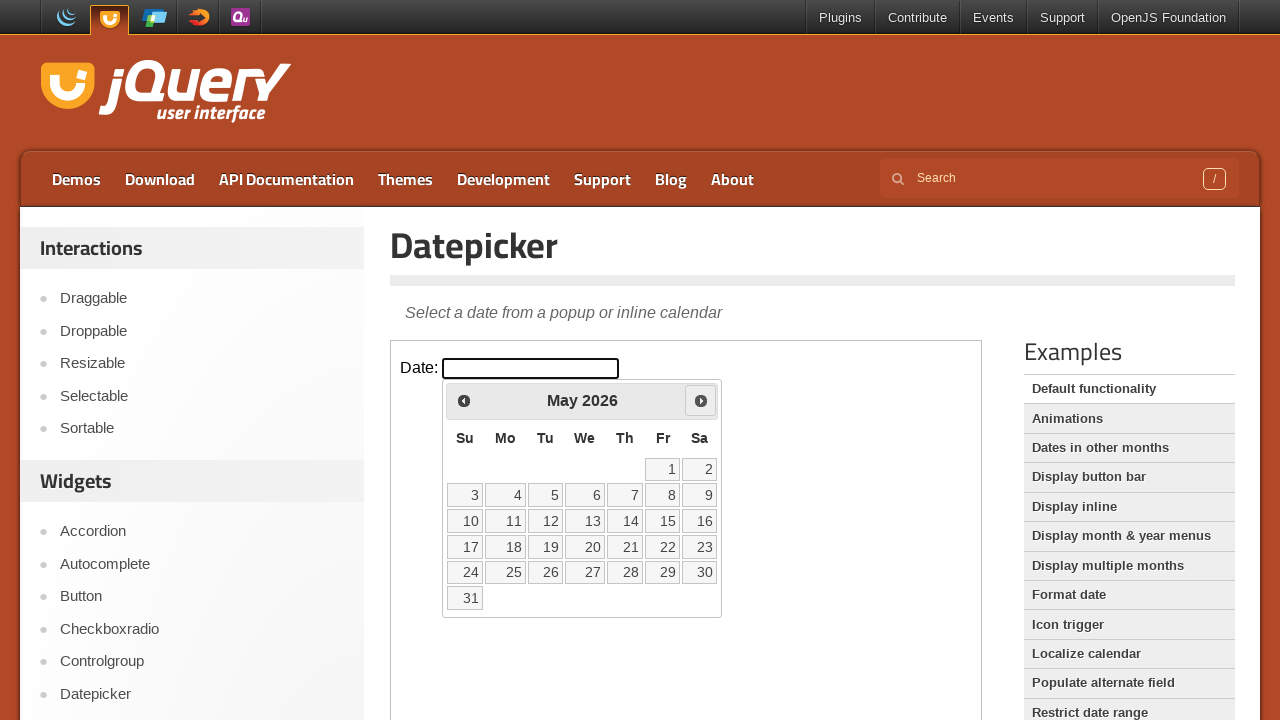

Retrieved current year: 2026
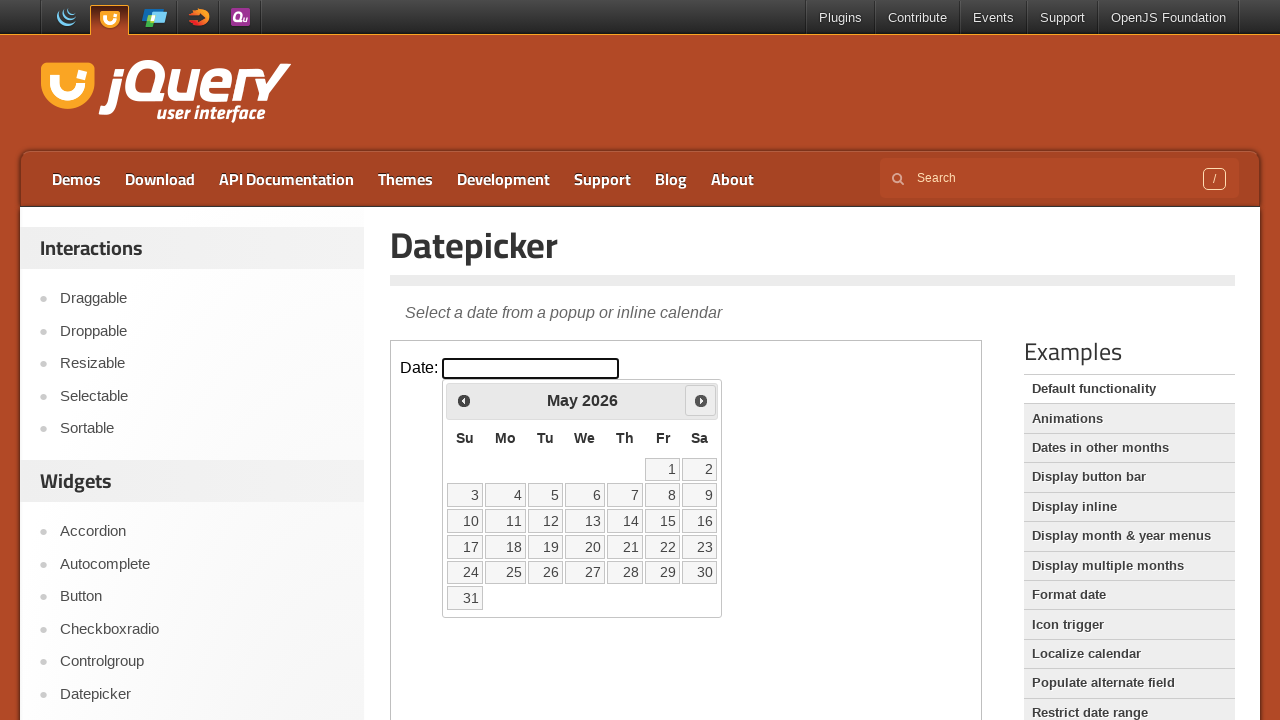

Retrieved current month: May
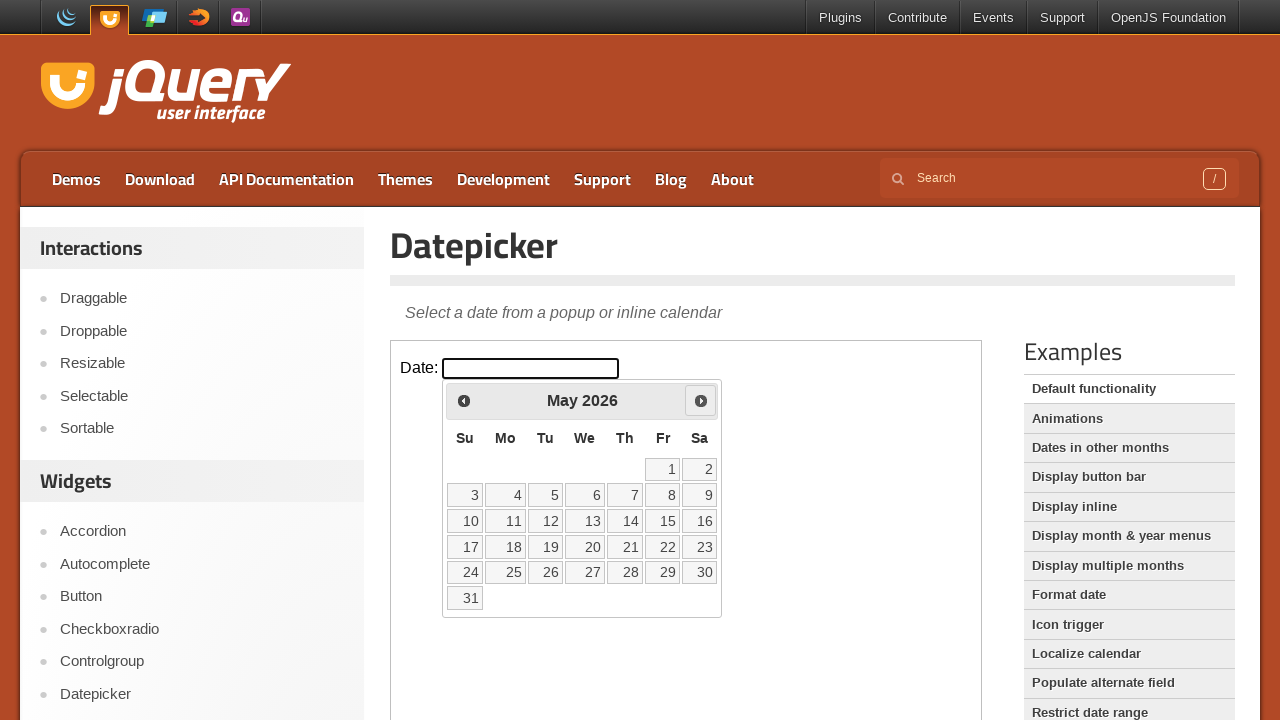

Clicked Next button to navigate forward (currently viewing May 2026) at (701, 400) on xpath=//iframe[@class='demo-frame'] >> internal:control=enter-frame >> xpath=//a
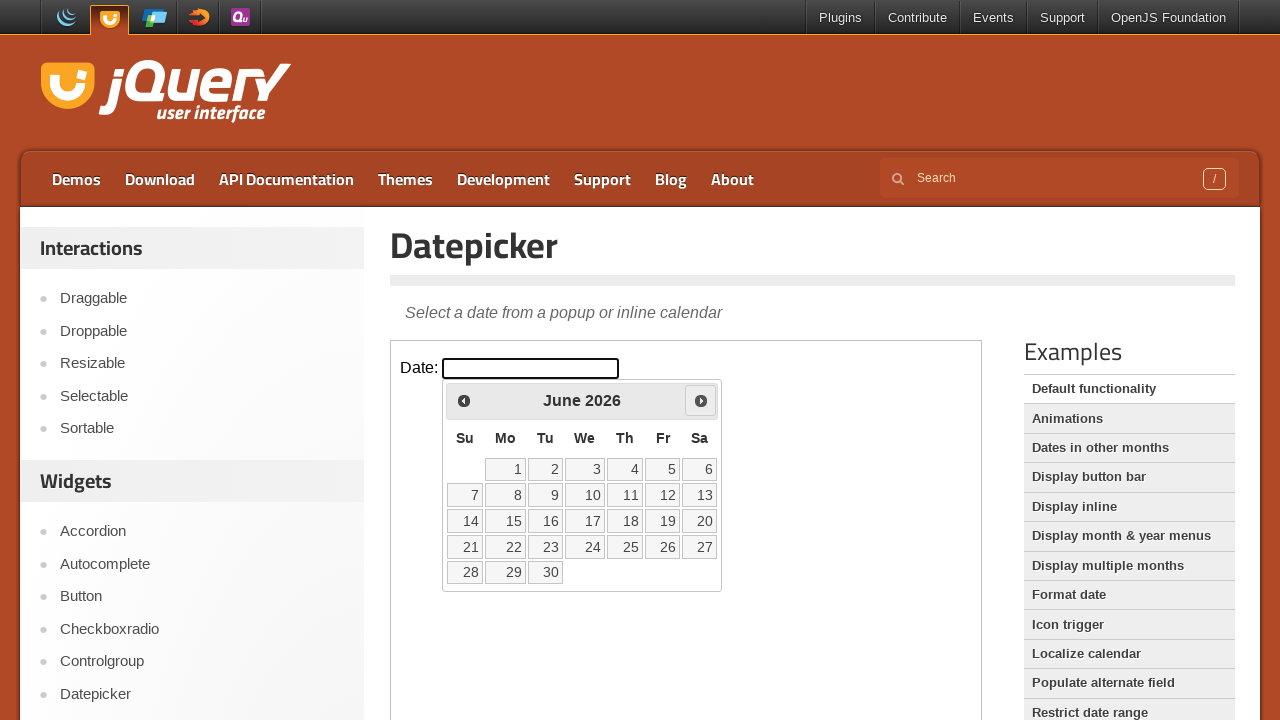

Retrieved current year: 2026
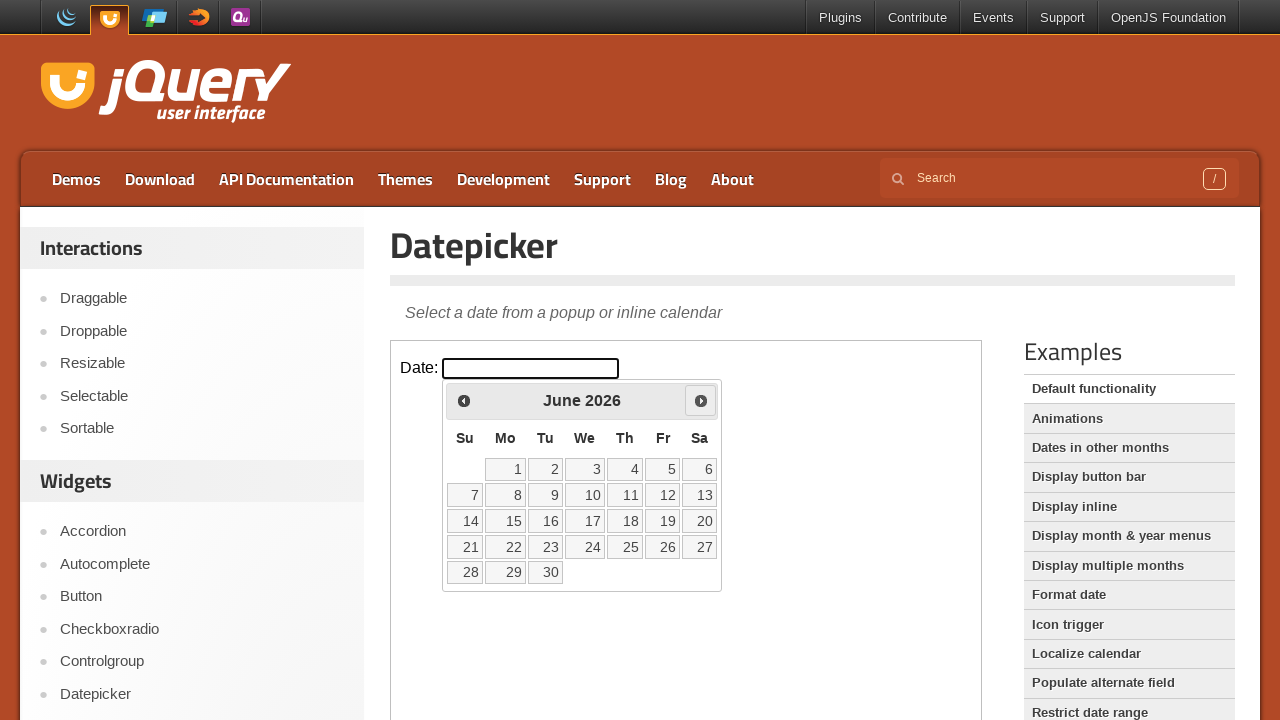

Retrieved current month: June
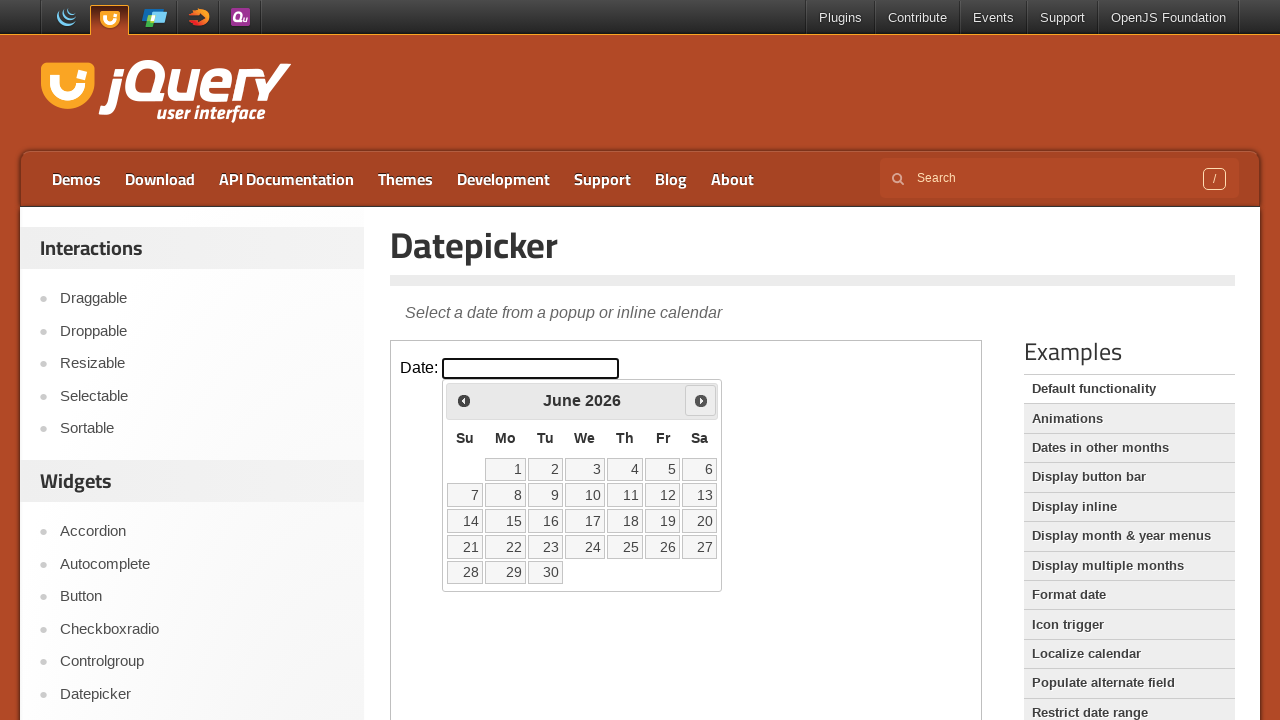

Clicked Next button to navigate forward (currently viewing June 2026) at (701, 400) on xpath=//iframe[@class='demo-frame'] >> internal:control=enter-frame >> xpath=//a
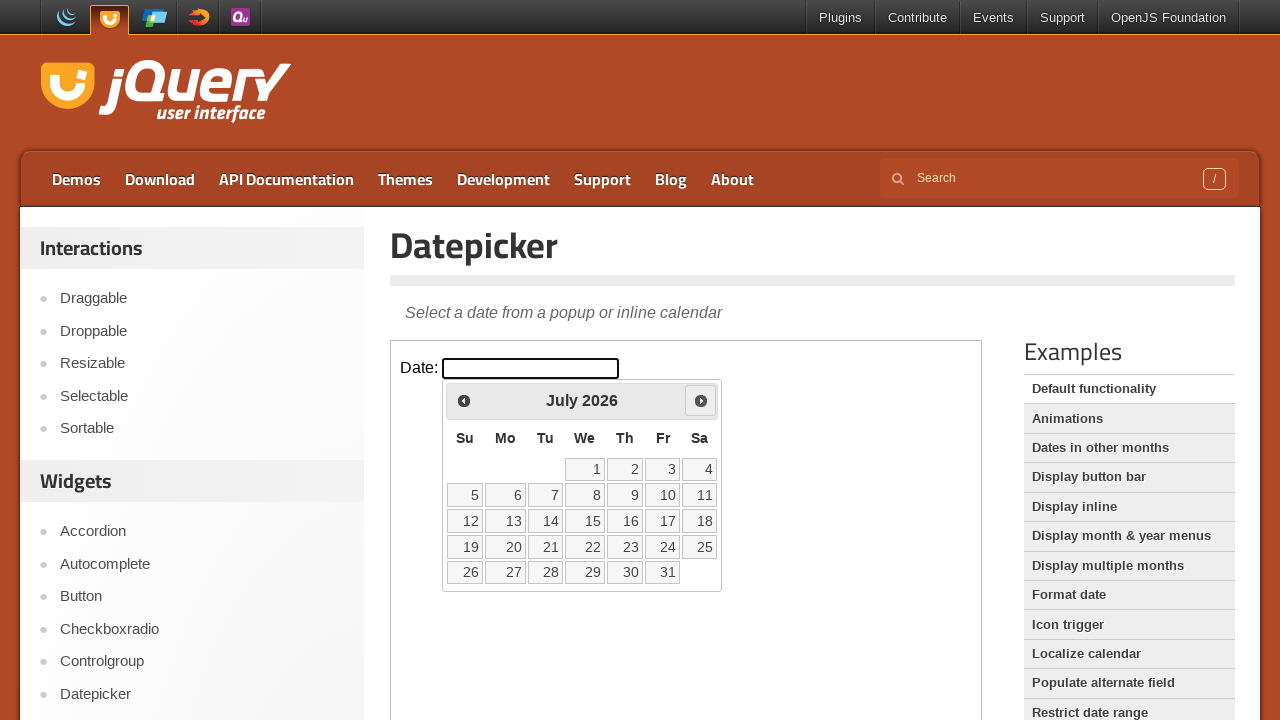

Retrieved current year: 2026
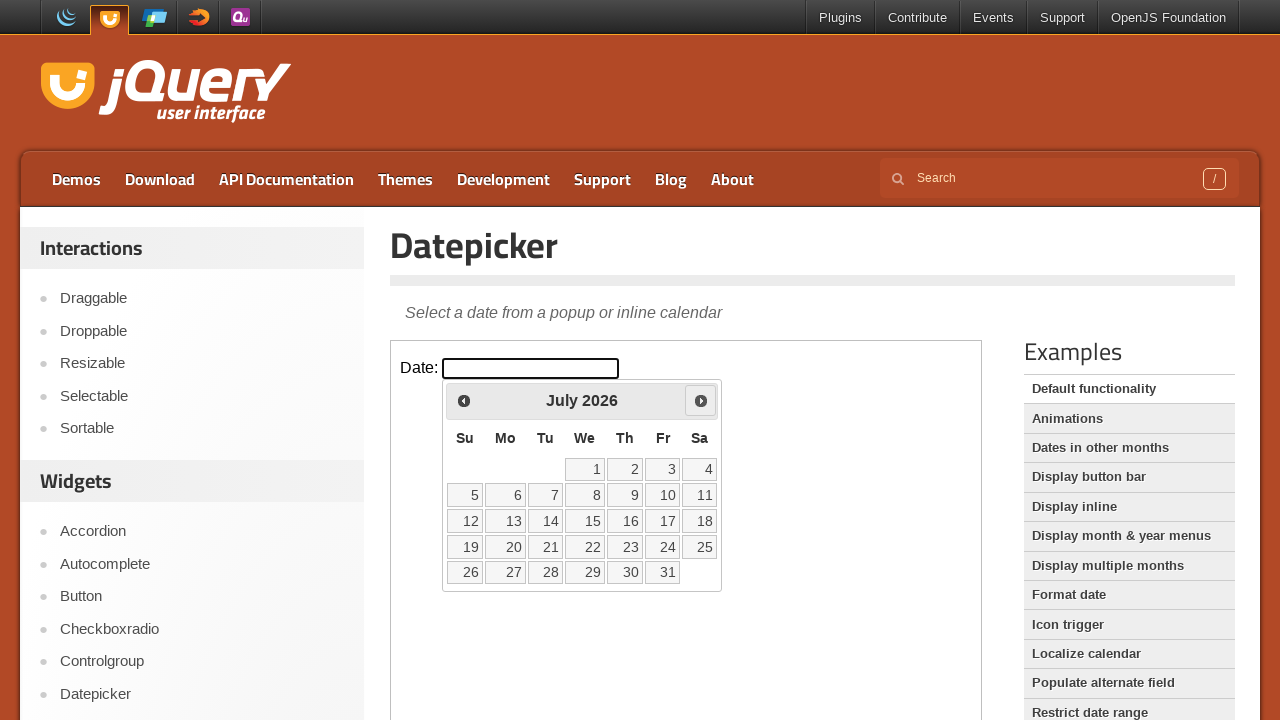

Retrieved current month: July
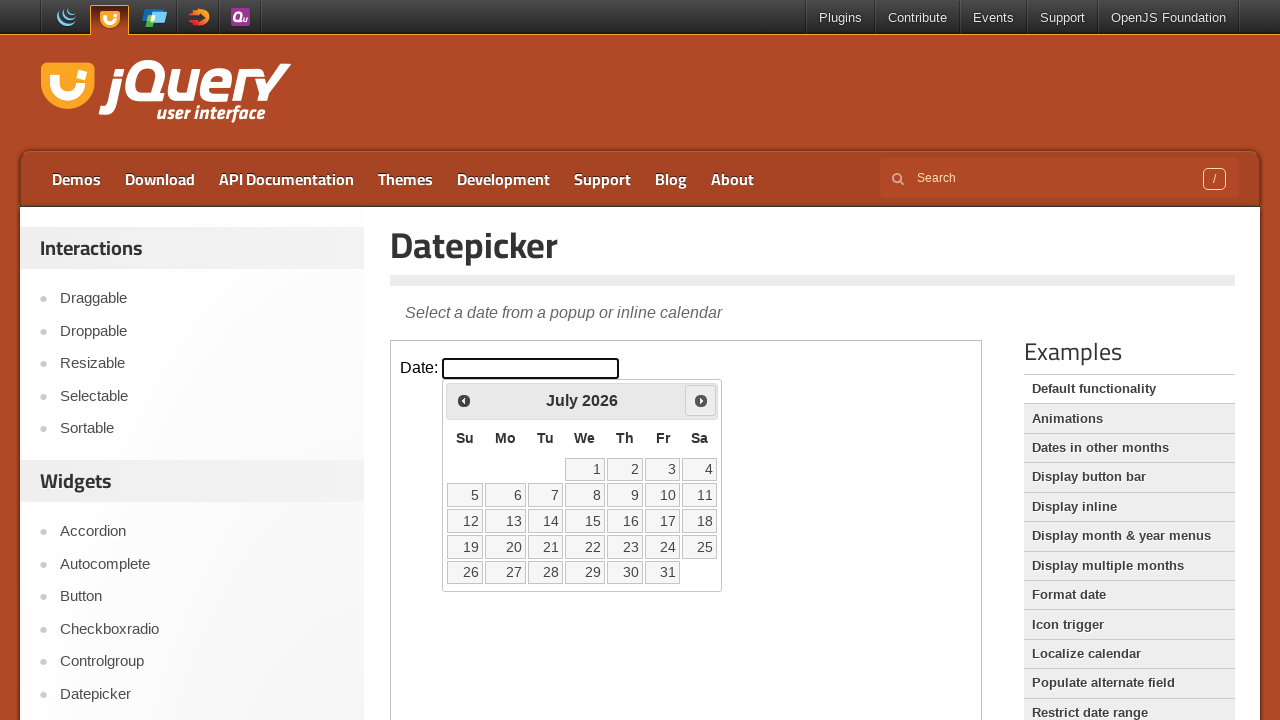

Clicked Next button to navigate forward (currently viewing July 2026) at (701, 400) on xpath=//iframe[@class='demo-frame'] >> internal:control=enter-frame >> xpath=//a
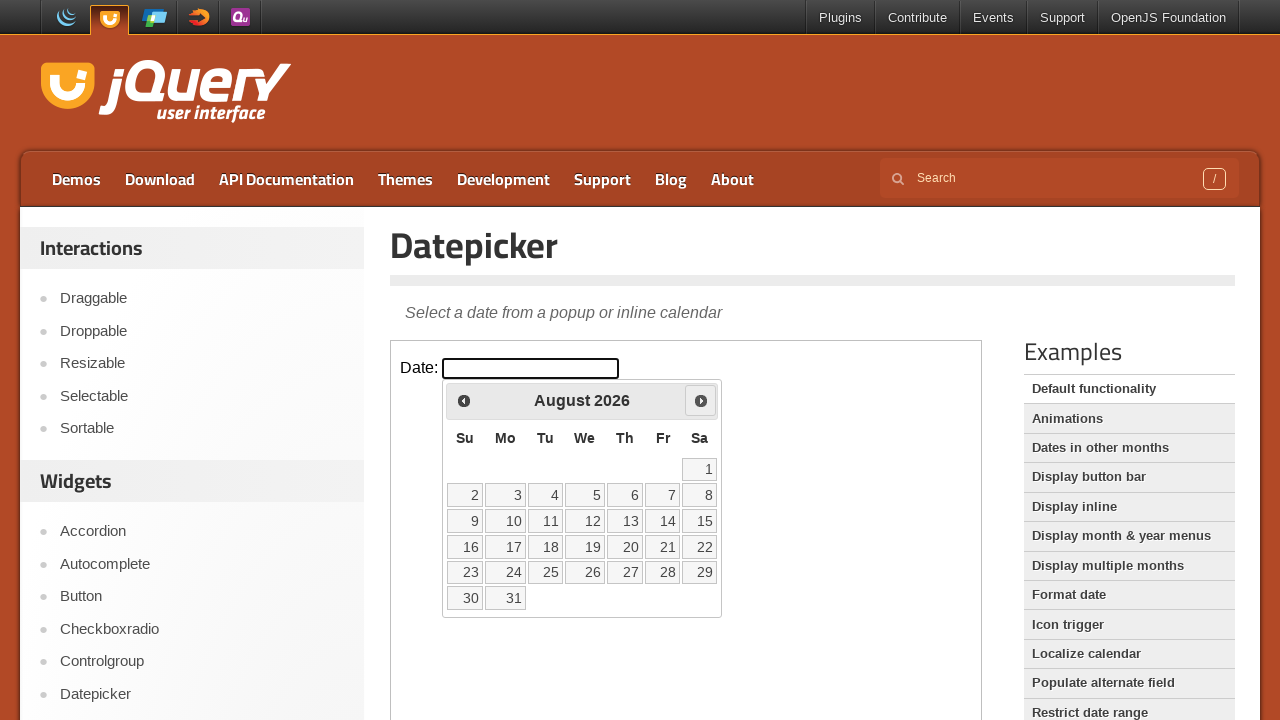

Retrieved current year: 2026
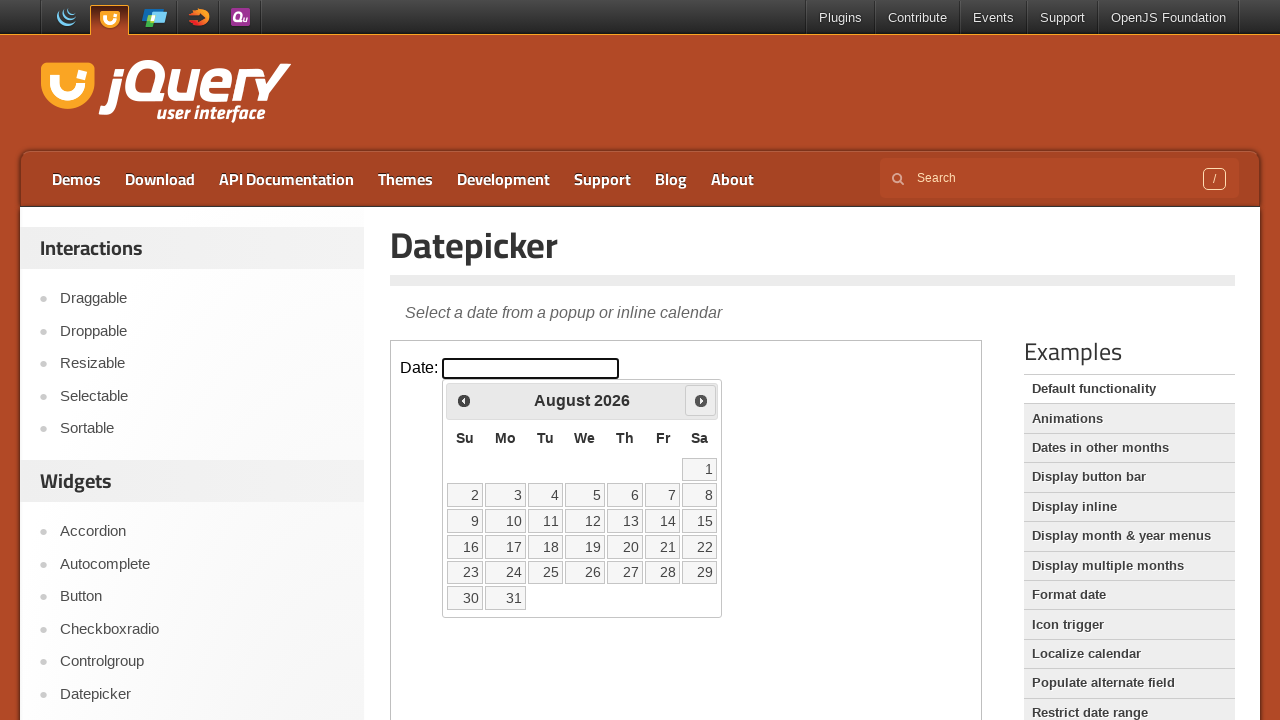

Retrieved current month: August
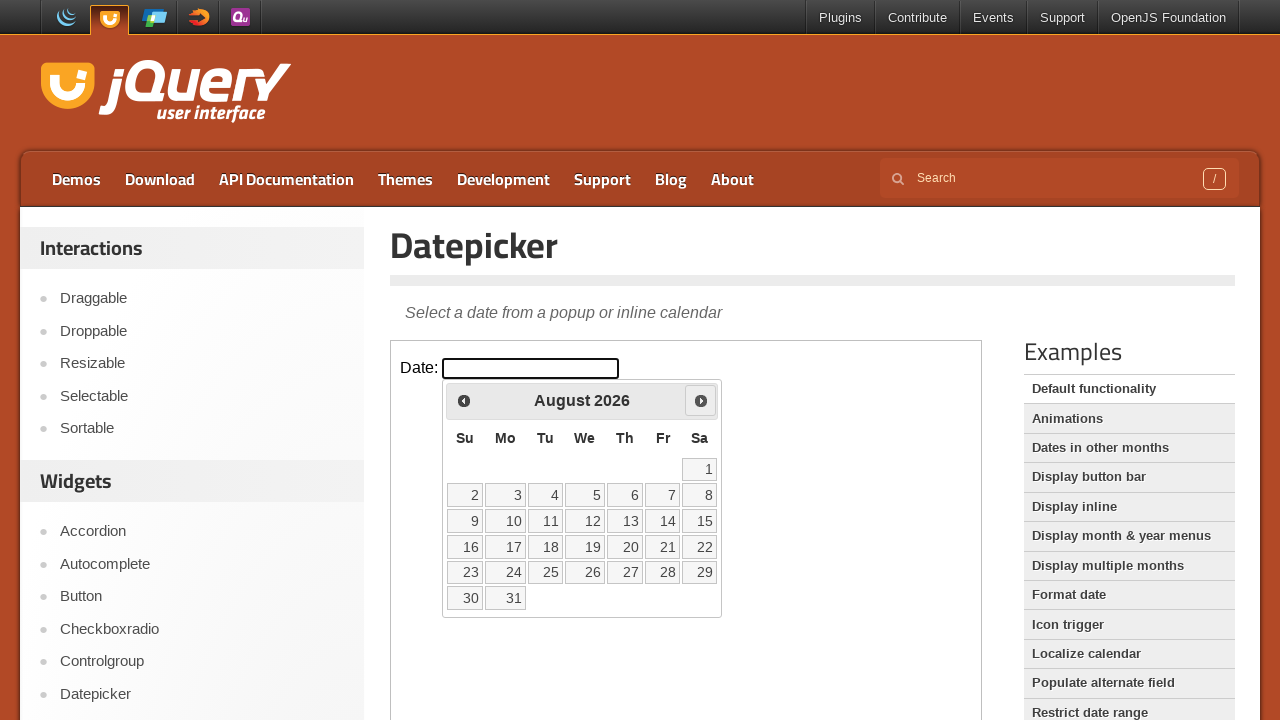

Clicked Next button to navigate forward (currently viewing August 2026) at (701, 400) on xpath=//iframe[@class='demo-frame'] >> internal:control=enter-frame >> xpath=//a
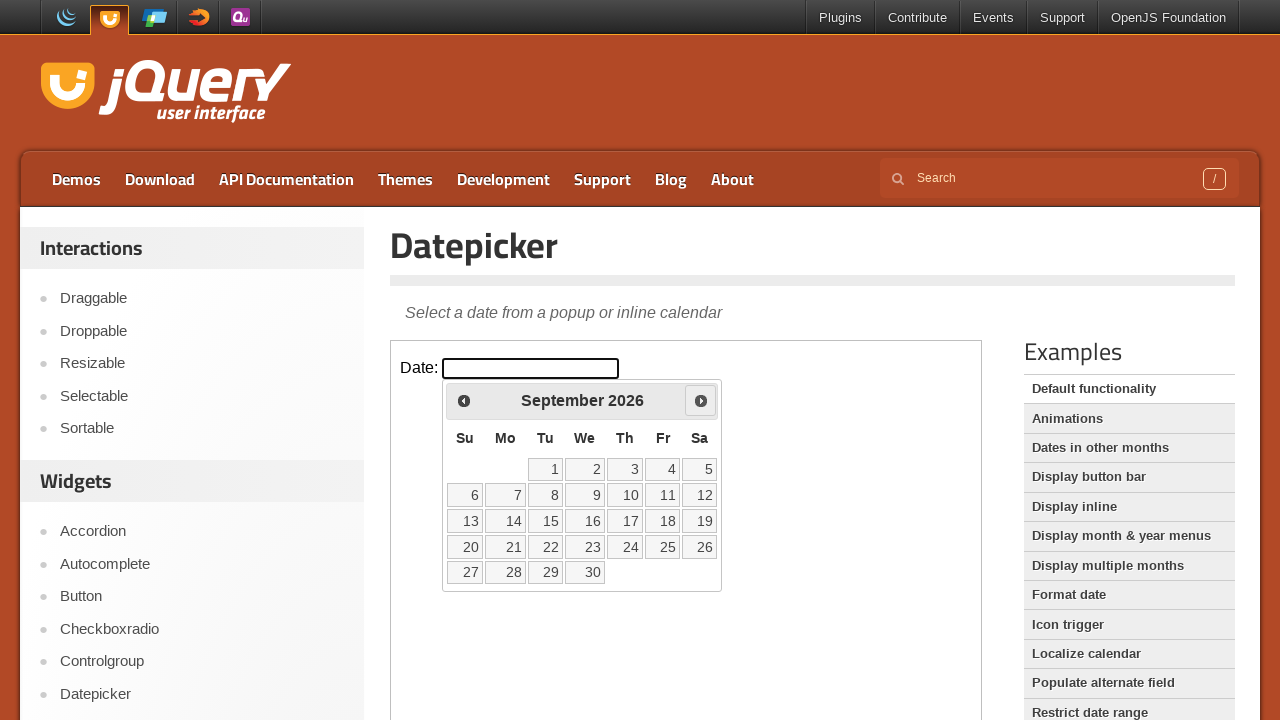

Retrieved current year: 2026
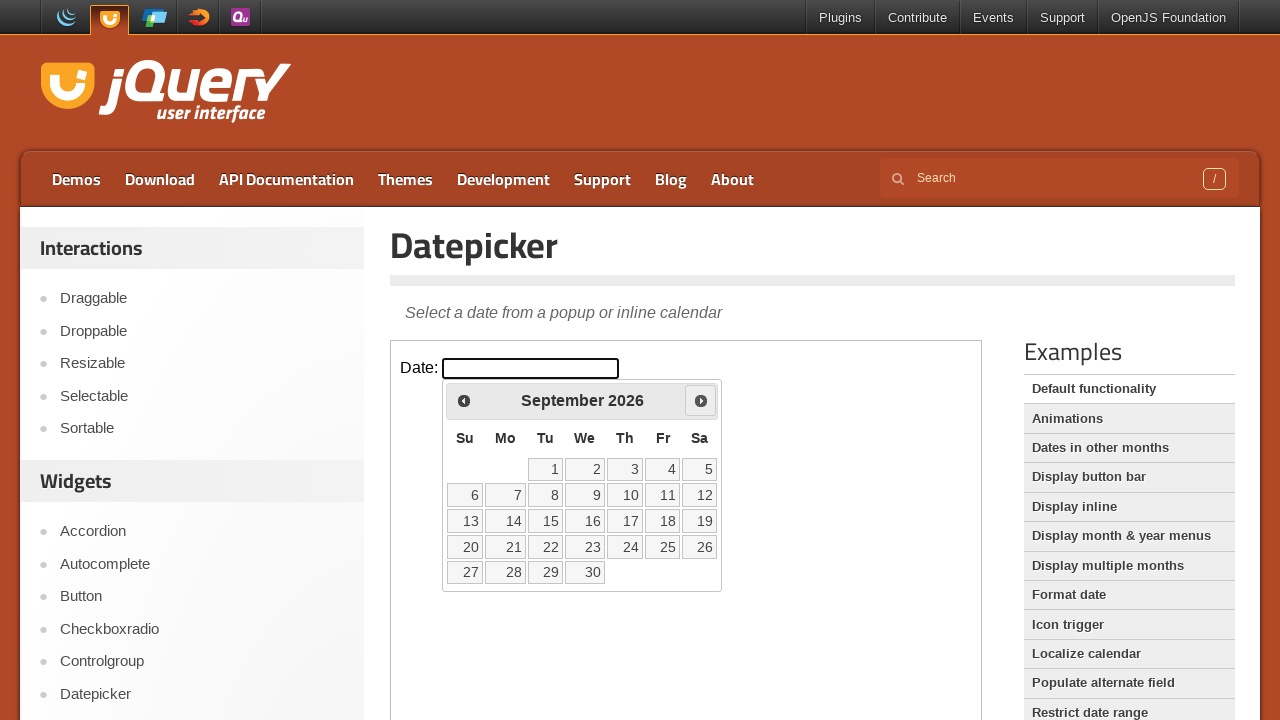

Retrieved current month: September
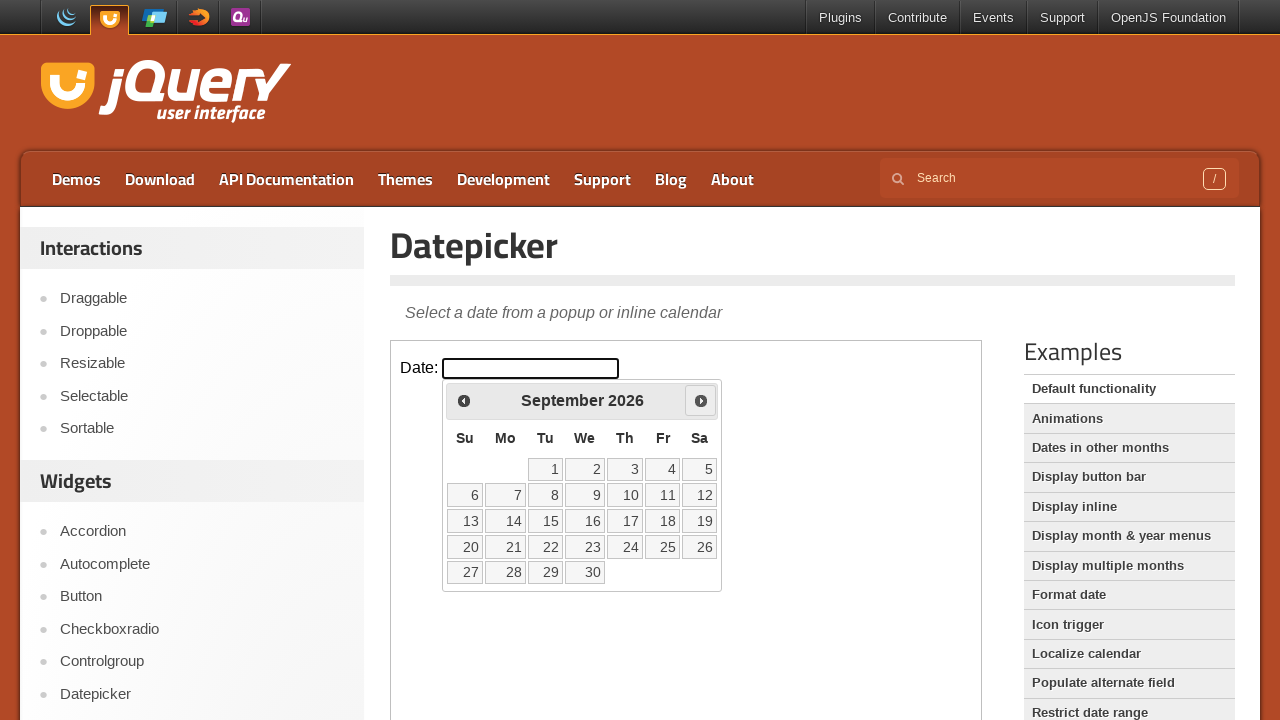

Clicked Next button to navigate forward (currently viewing September 2026) at (701, 400) on xpath=//iframe[@class='demo-frame'] >> internal:control=enter-frame >> xpath=//a
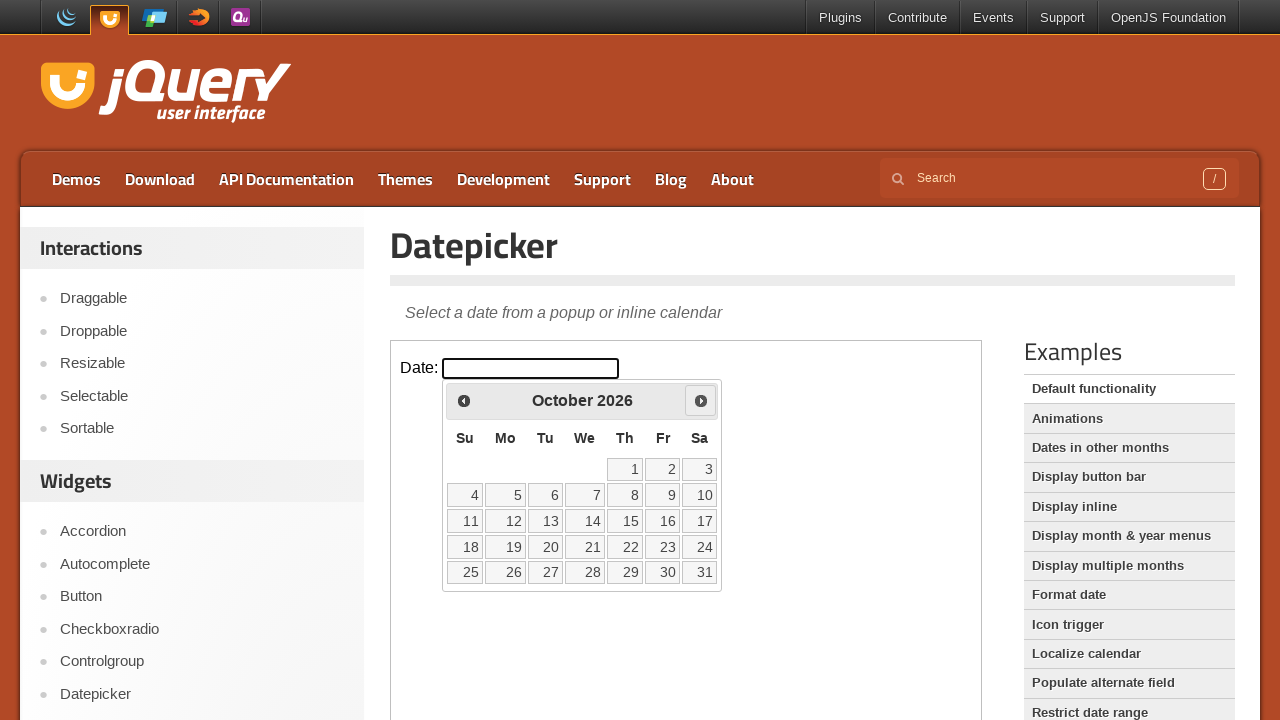

Retrieved current year: 2026
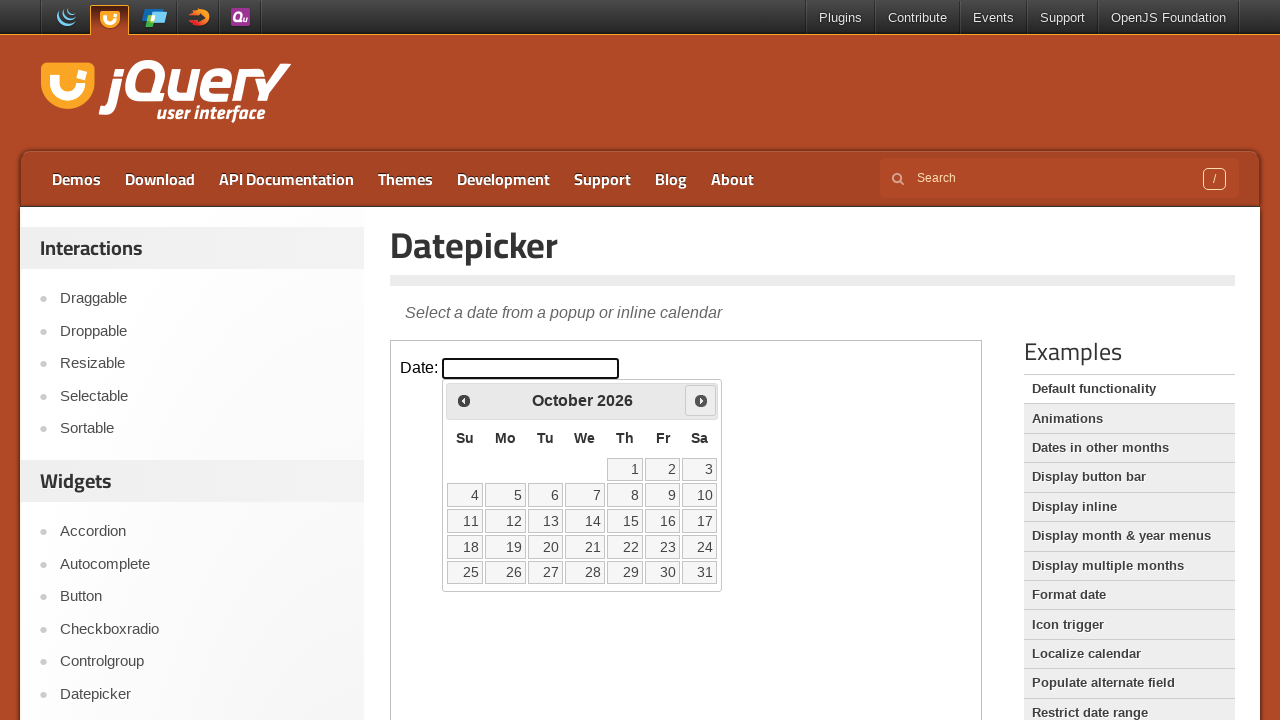

Retrieved current month: October
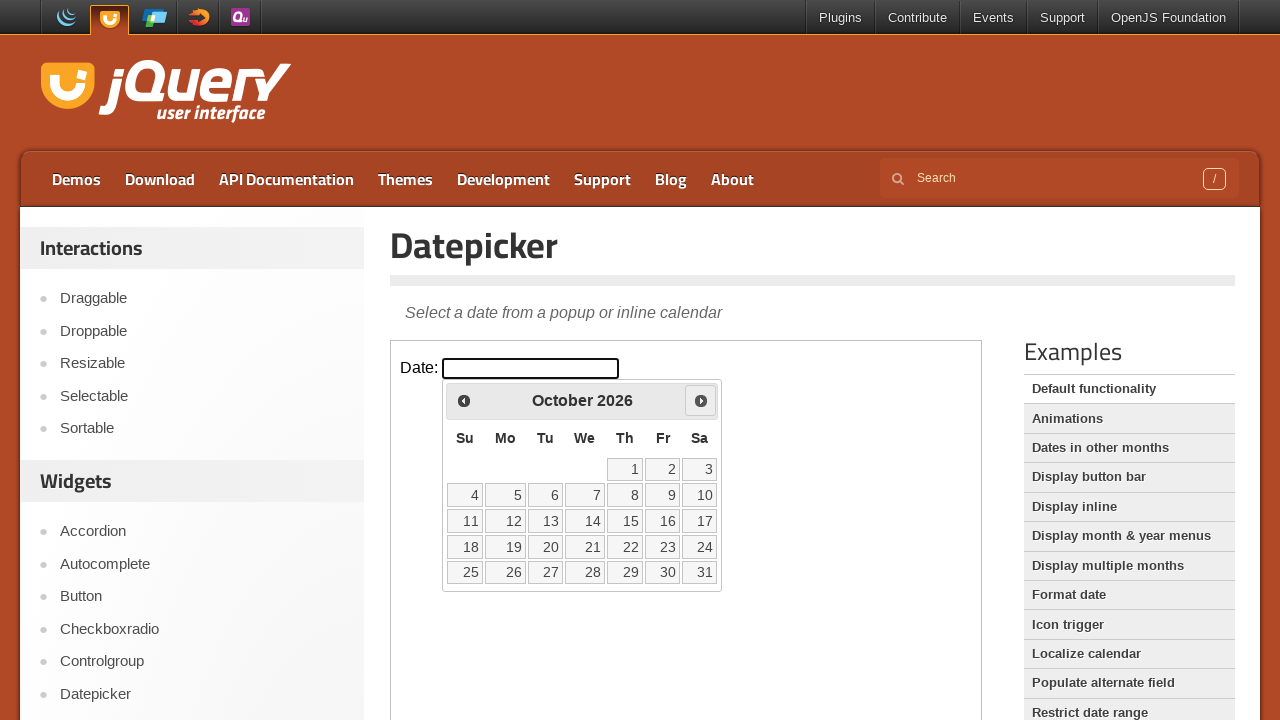

Reached target month and year: October 2026
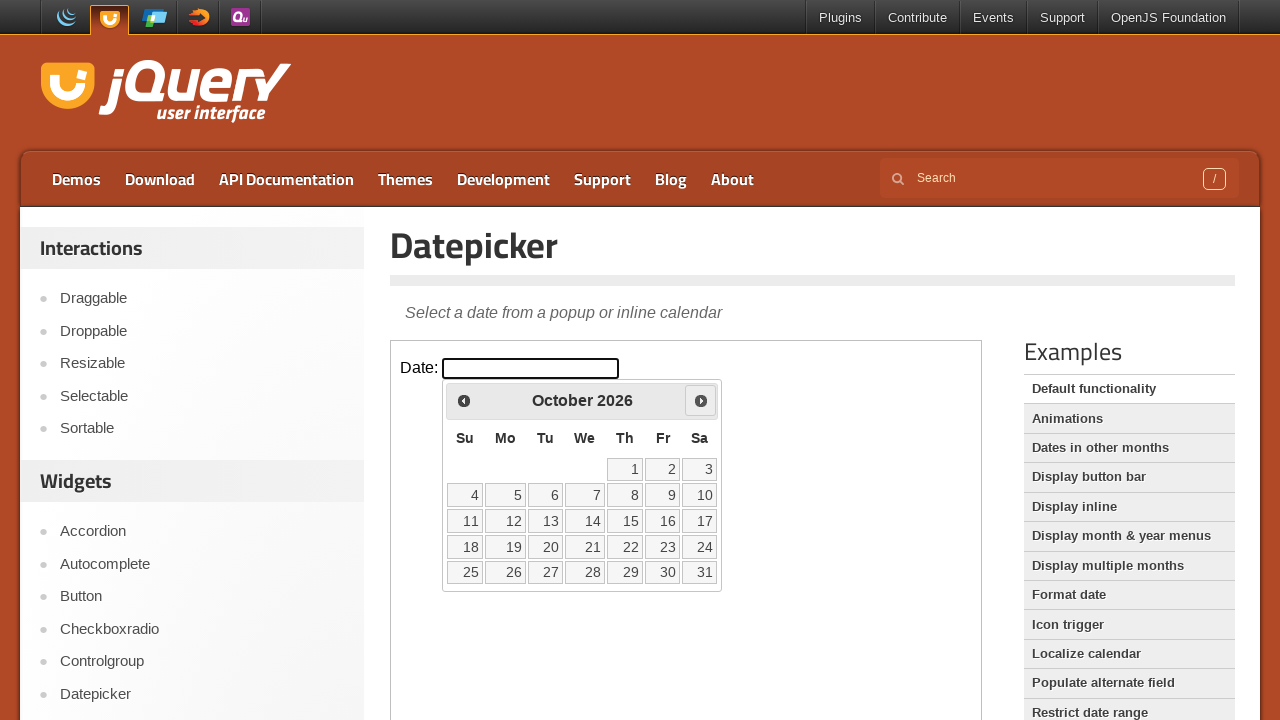

Located all available date links in the calendar
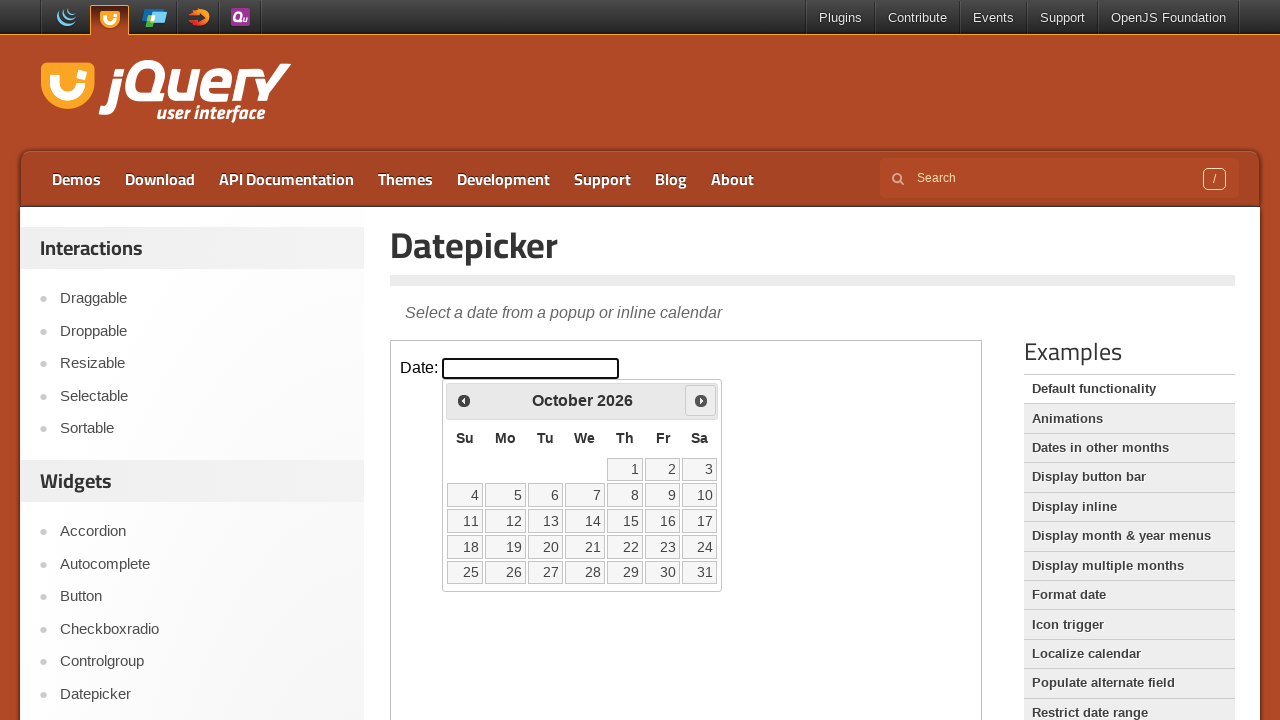

Found 31 clickable dates in the calendar
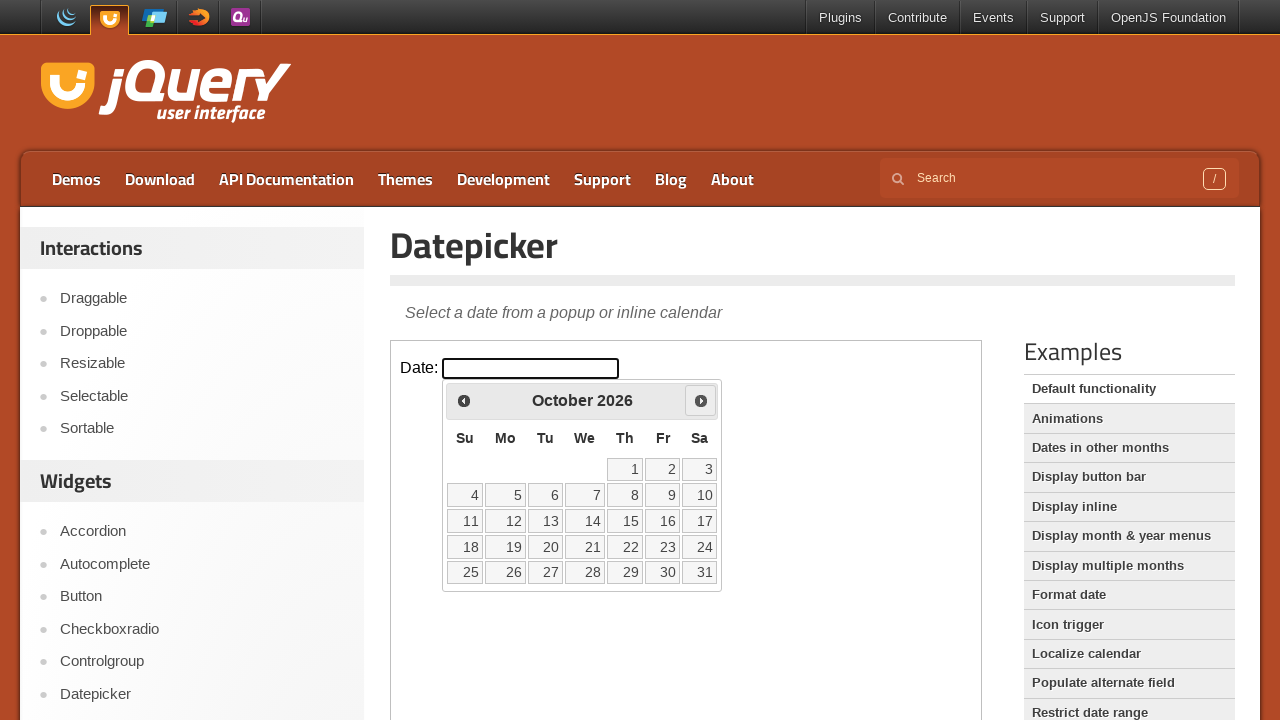

Clicked on day 6 in October 2026 at (545, 495) on xpath=//iframe[@class='demo-frame'] >> internal:control=enter-frame >> xpath=//t
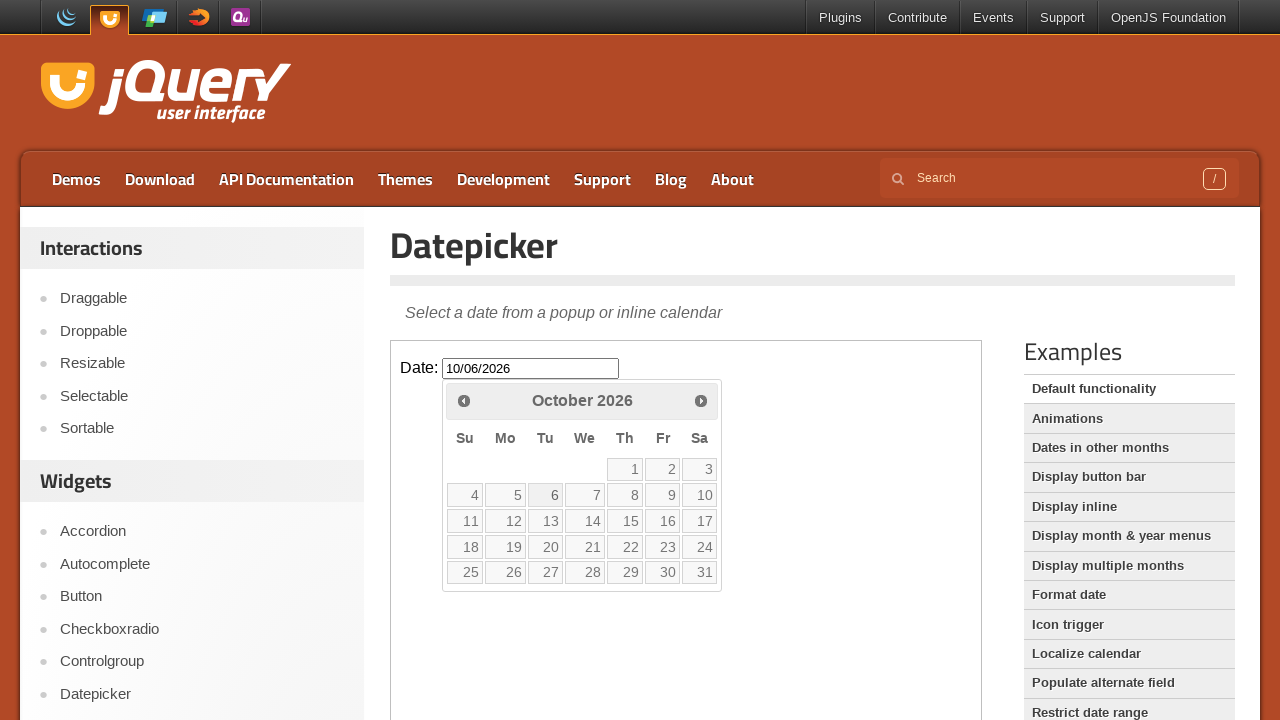

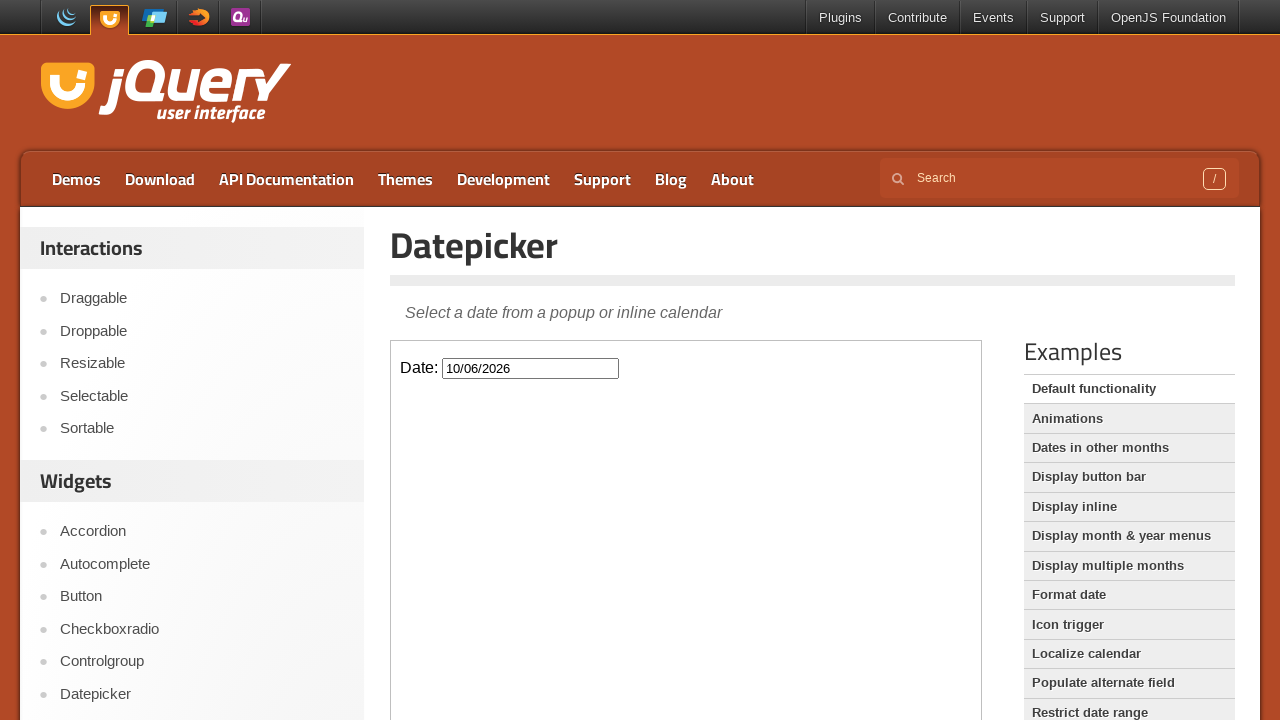